Tests the Sign up button by clicking it and verifying the sign up modal popup appears

Starting URL: https://www.demoblaze.com/index.html

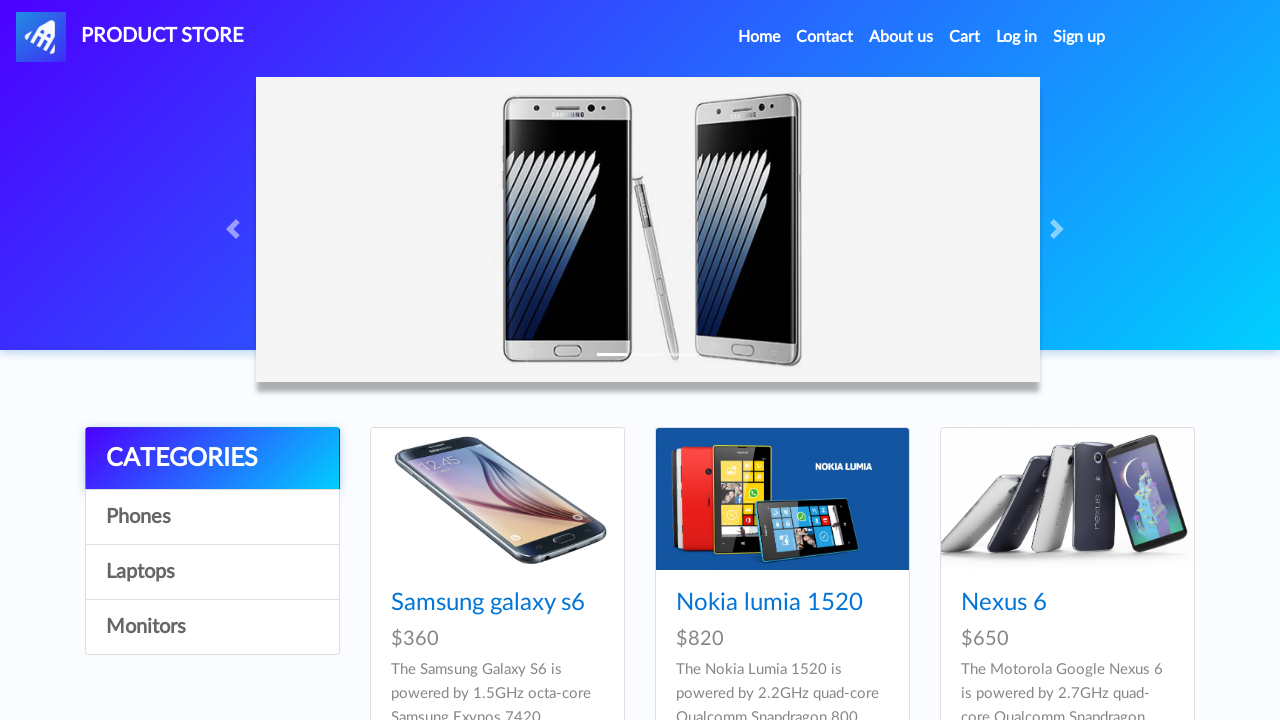

Clicked the Sign up button in navbar at (1079, 37) on xpath=//*[@id="signin2"]
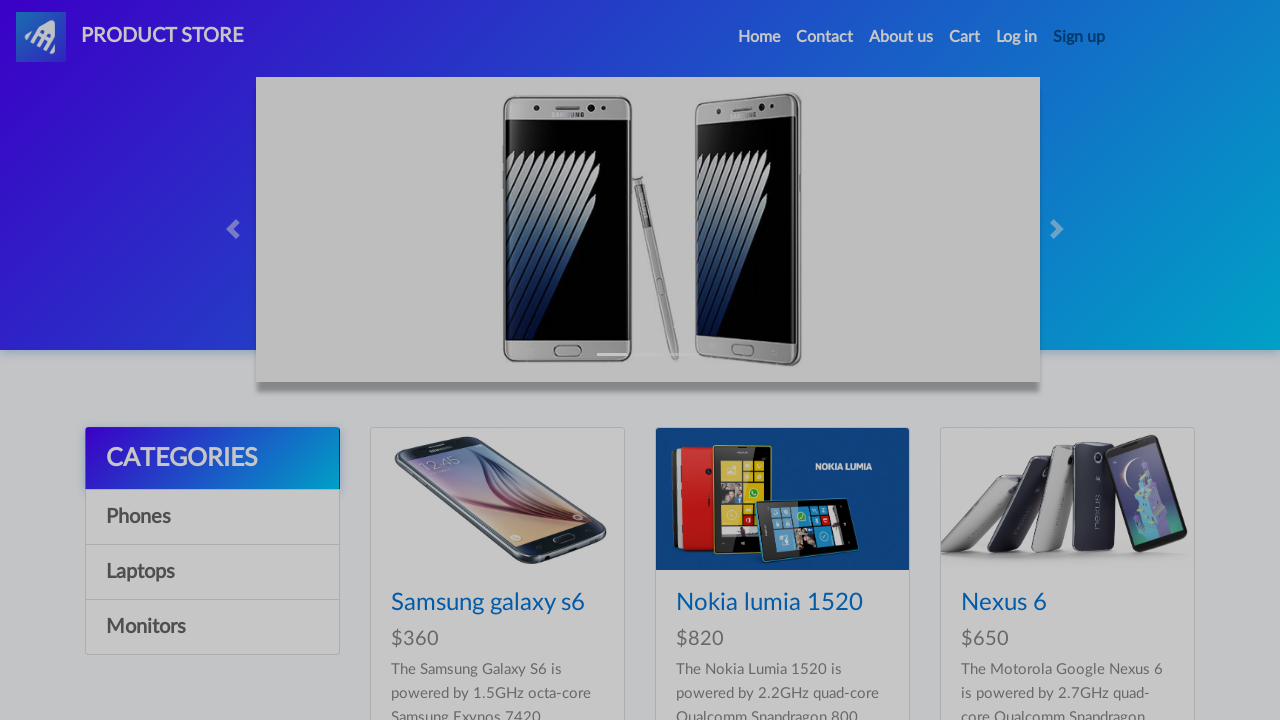

Sign up modal popup appeared
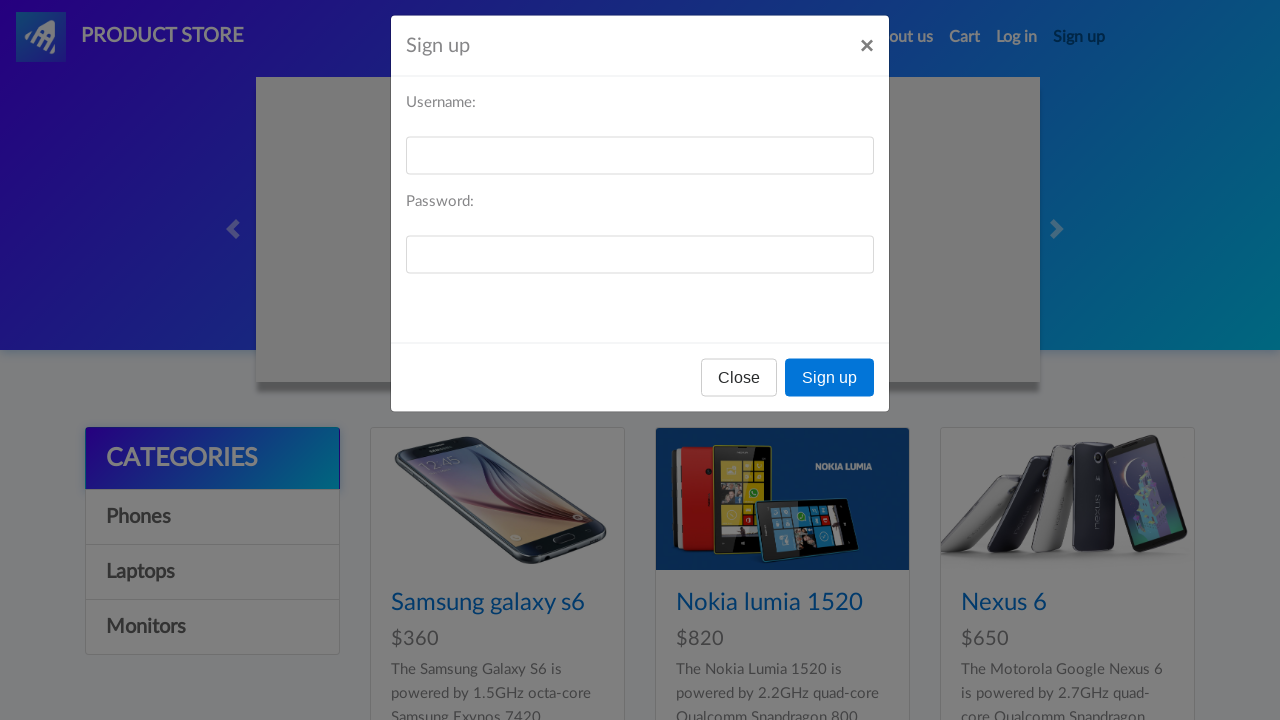

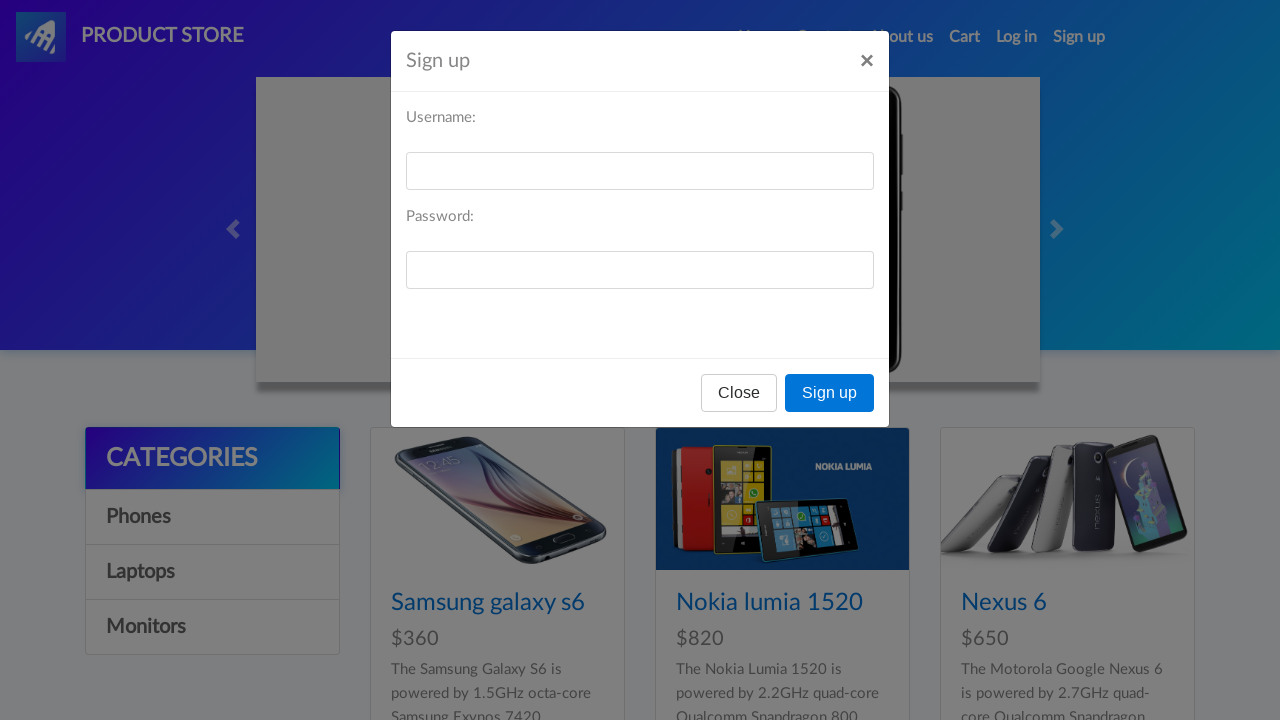